Tests file upload functionality by selecting a file and uploading it, then verifying the success message

Starting URL: https://the-internet.herokuapp.com/upload

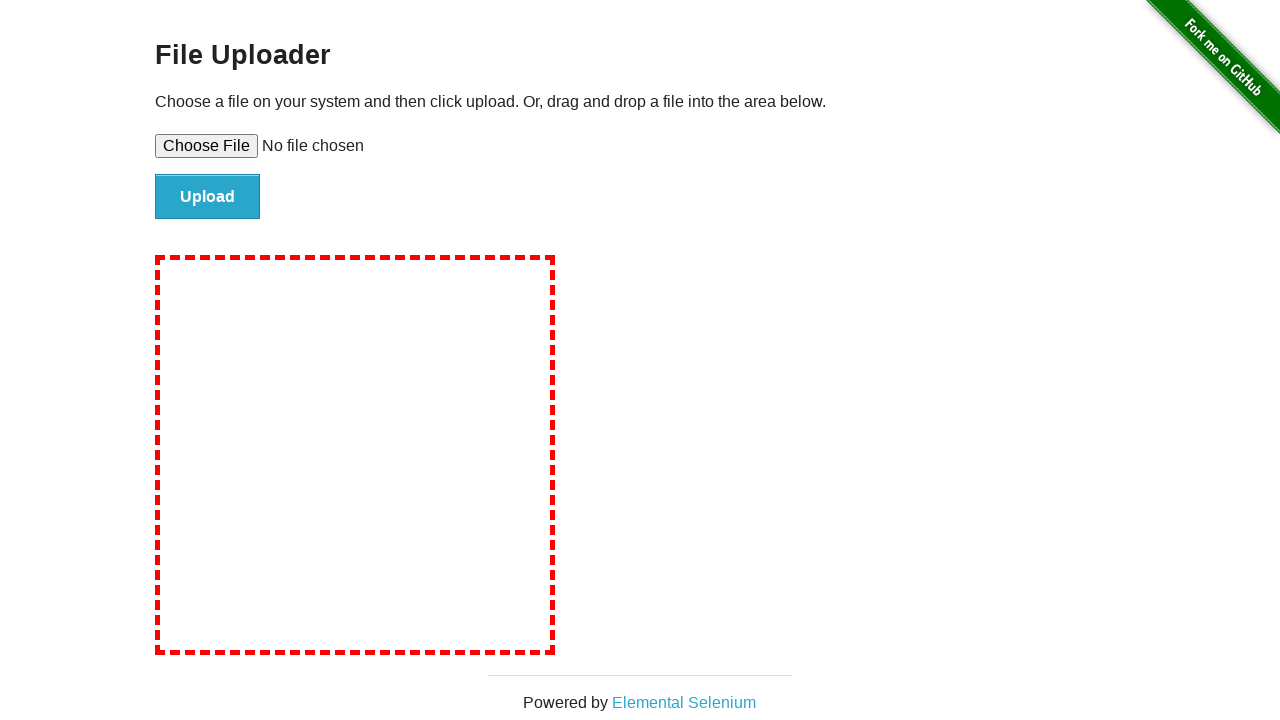

Created temporary test file for upload
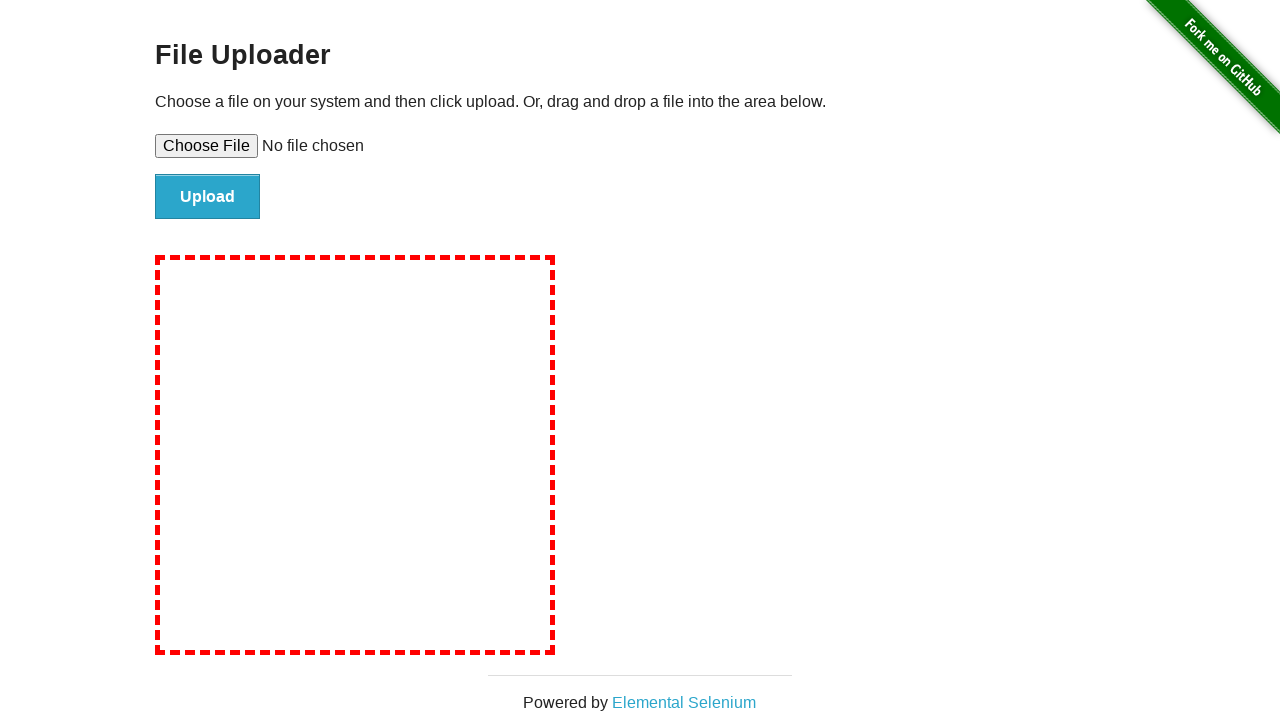

Selected file for upload using set_input_files
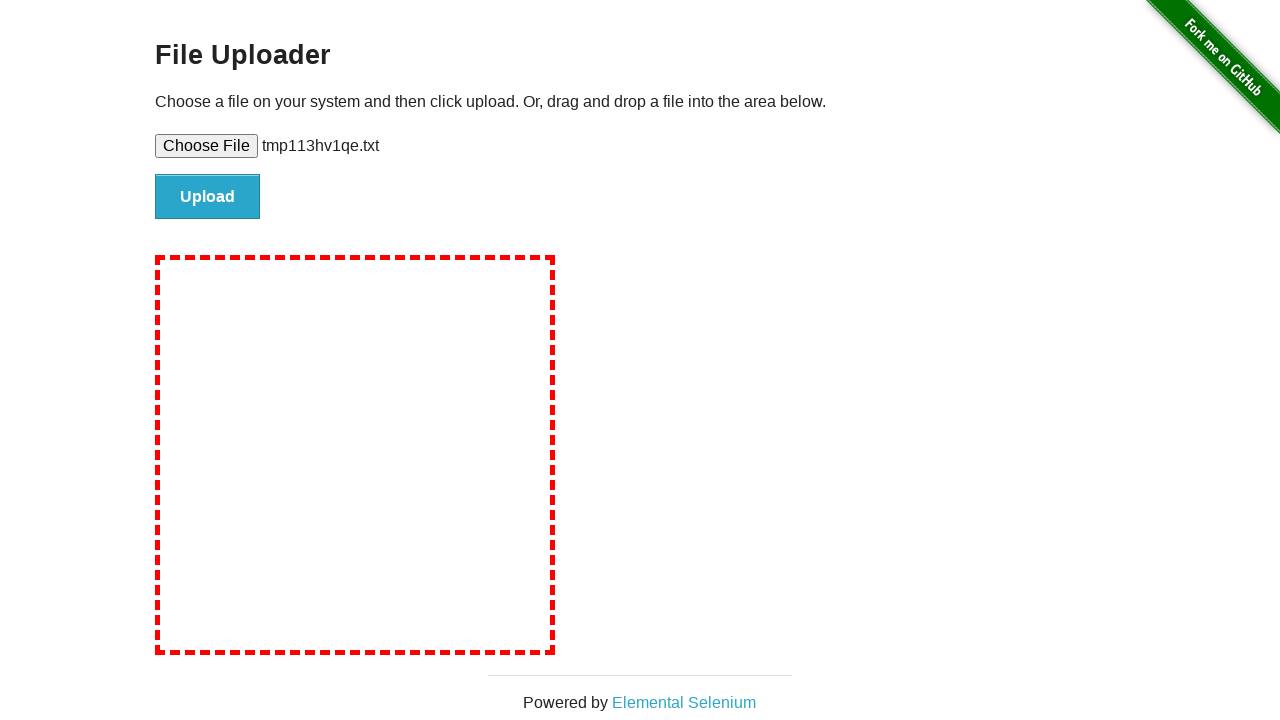

Clicked the Upload button at (208, 197) on input.button
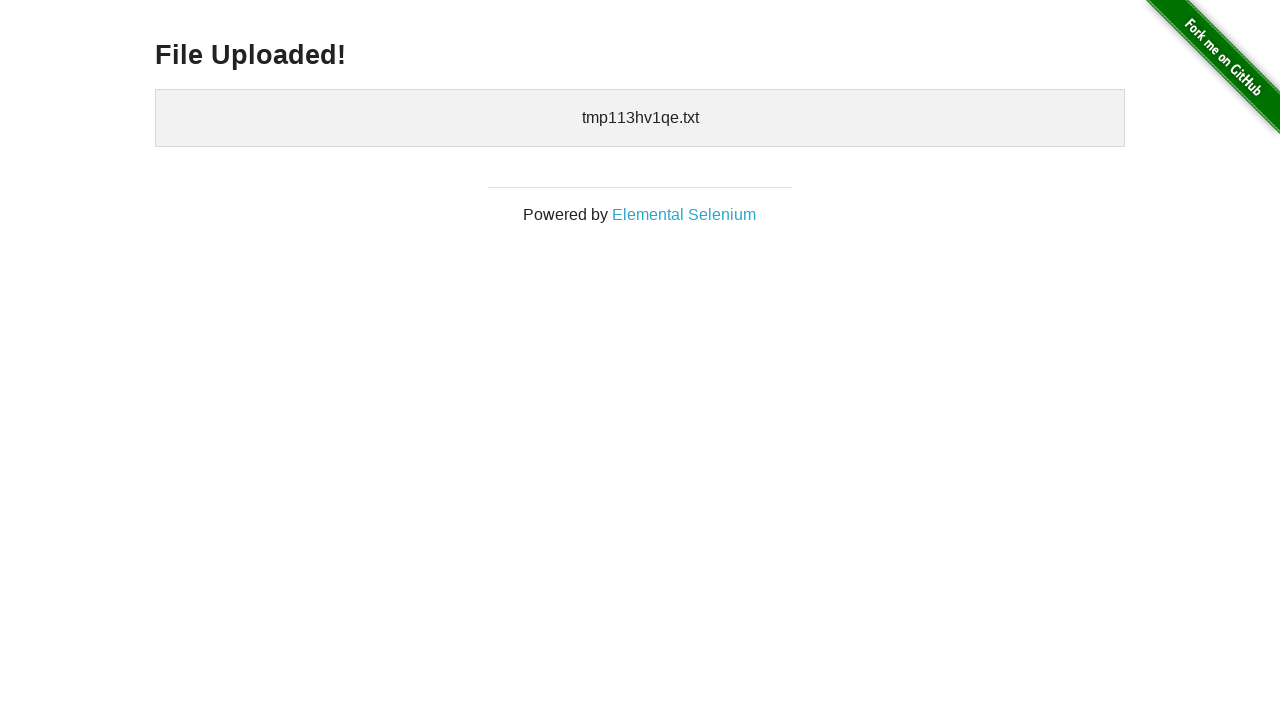

File upload success message verified
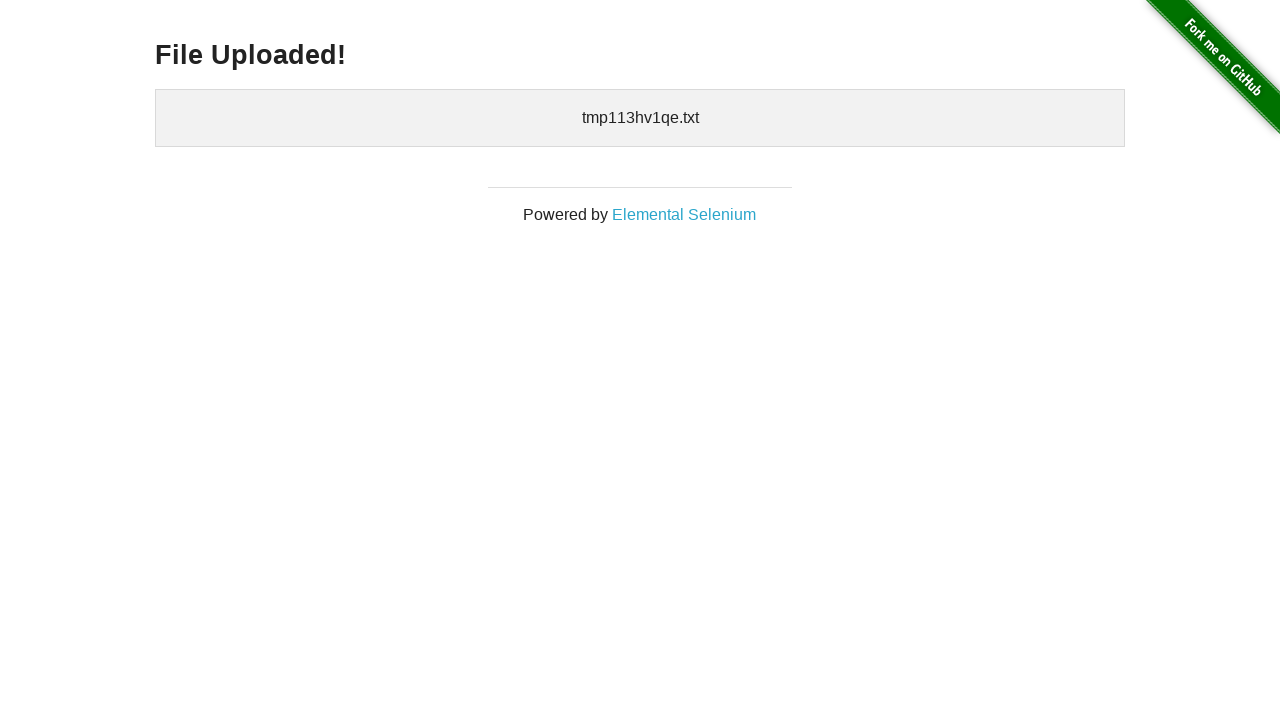

Cleaned up temporary test file
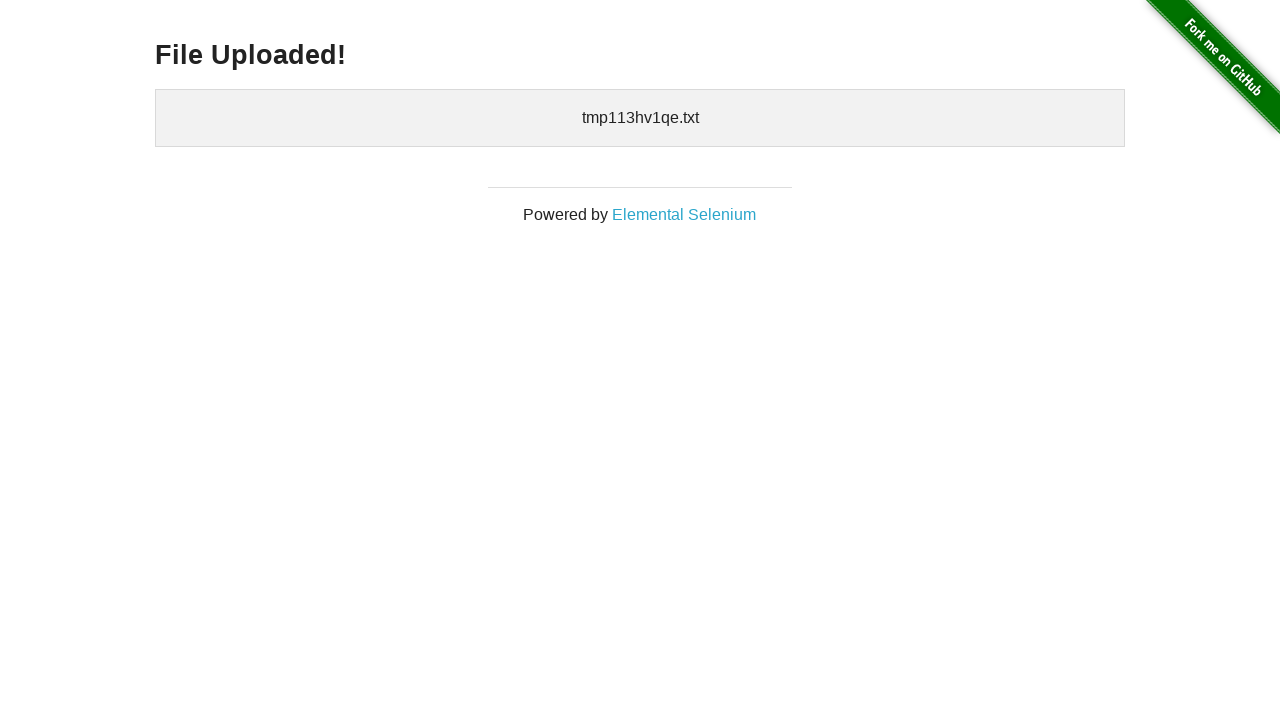

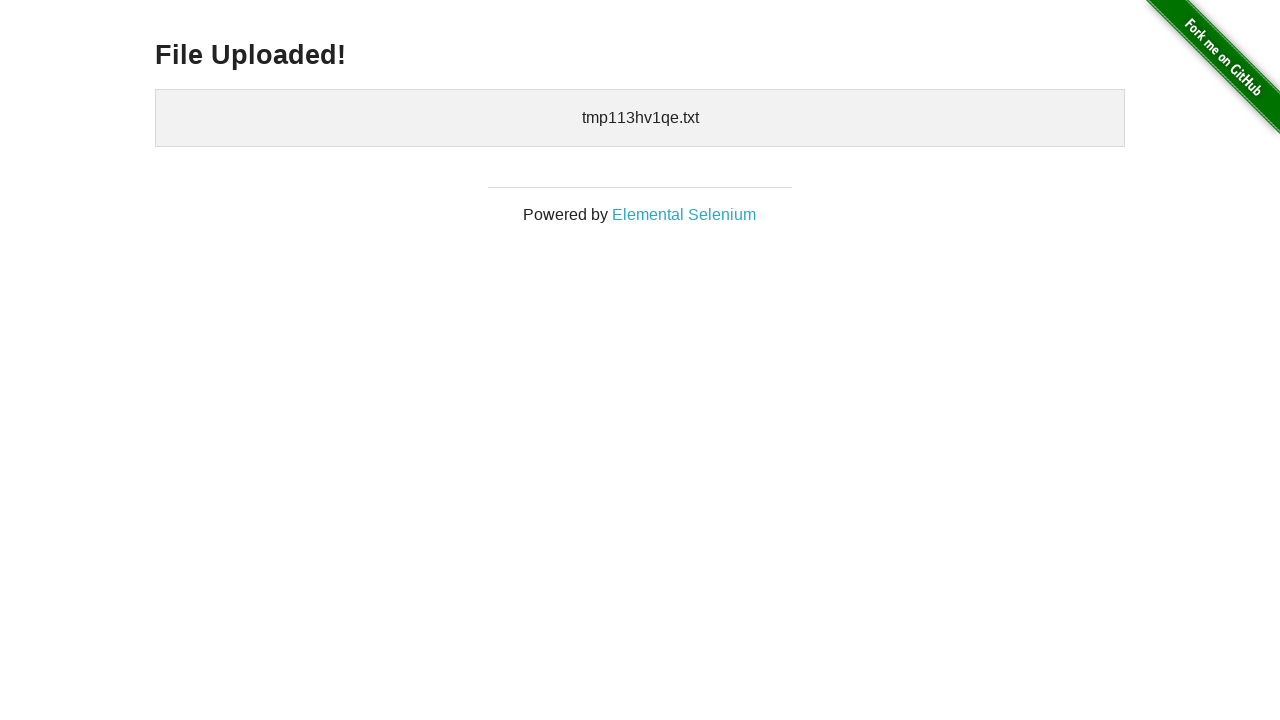